Tests basic form interactions on a practice webpage by filling two input fields, clearing them, and then filling them again with different values.

Starting URL: https://theautomationzone.blogspot.com/2020/07/mix-of-basic-webelements.html

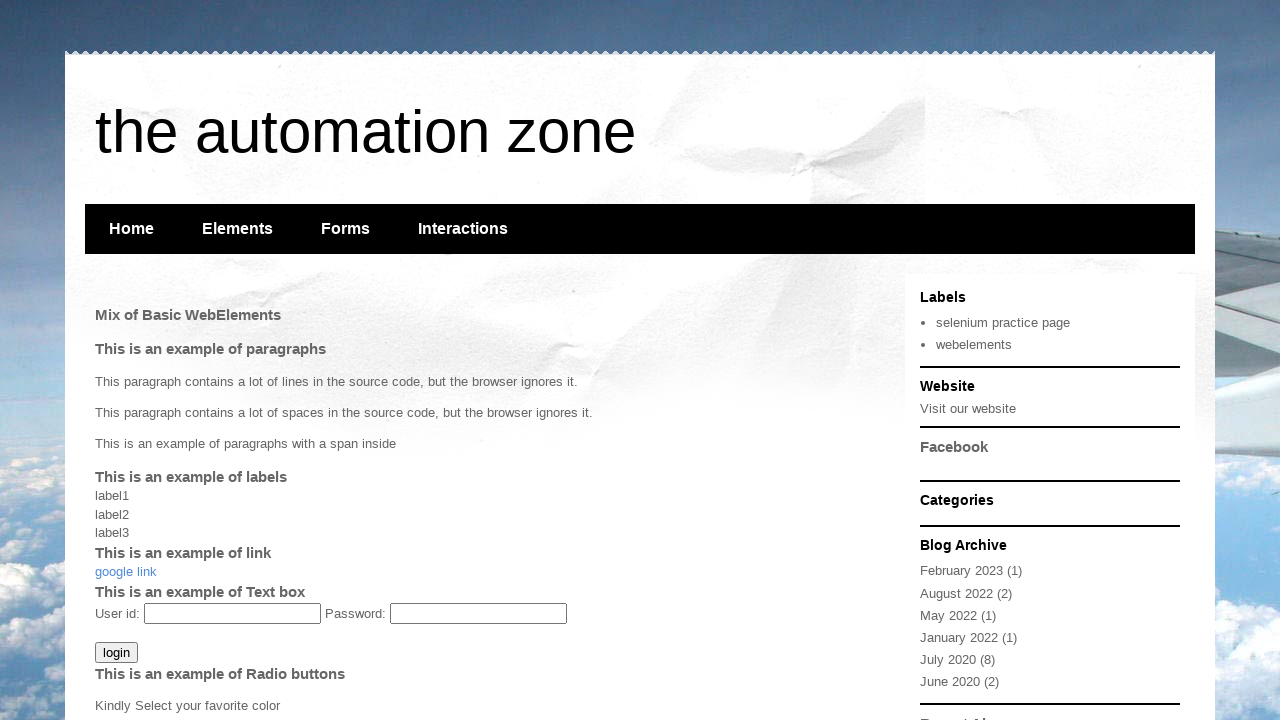

Waited for paragraph element #p1 to load
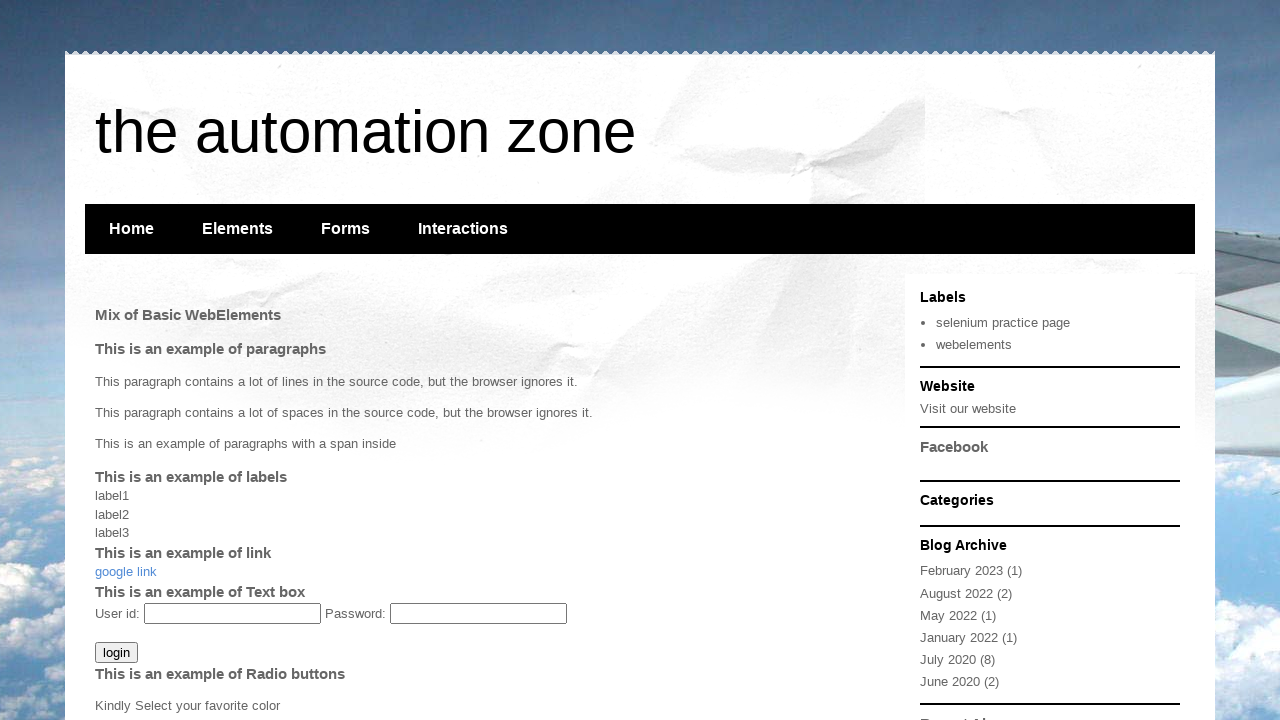

Retrieved text content from paragraph element
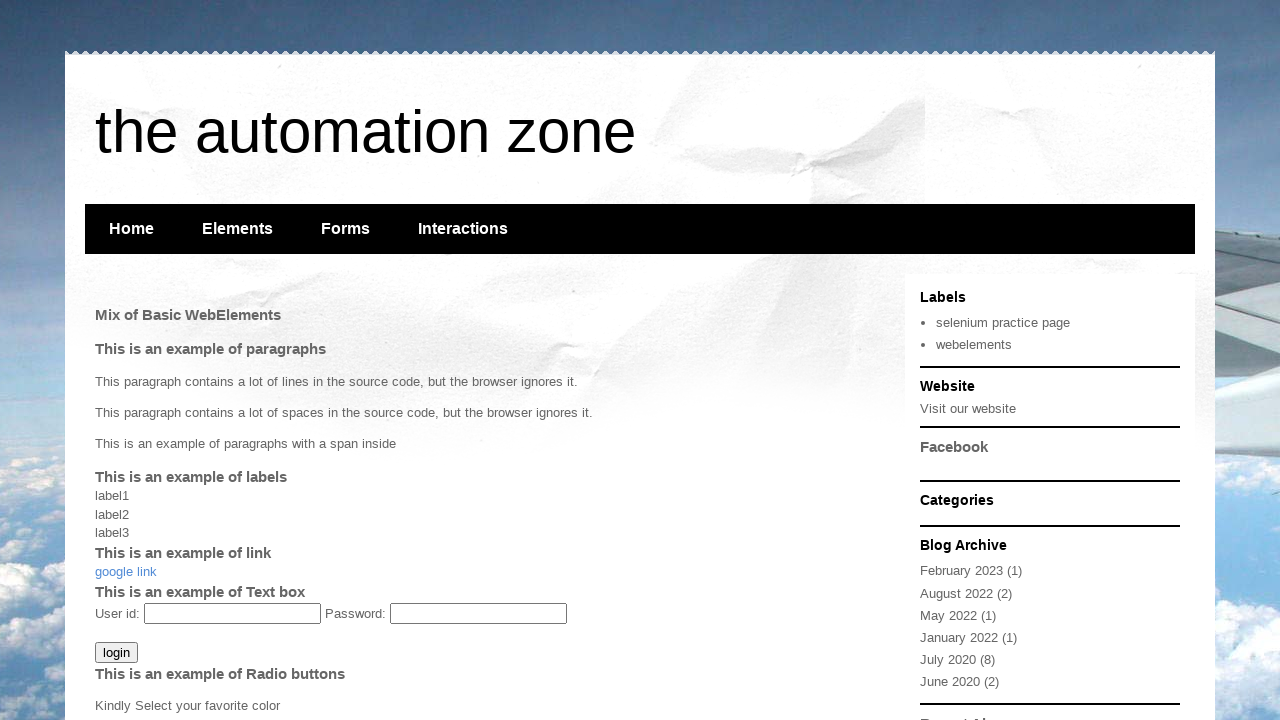

Filled first input field with 'Naveen' on #input1
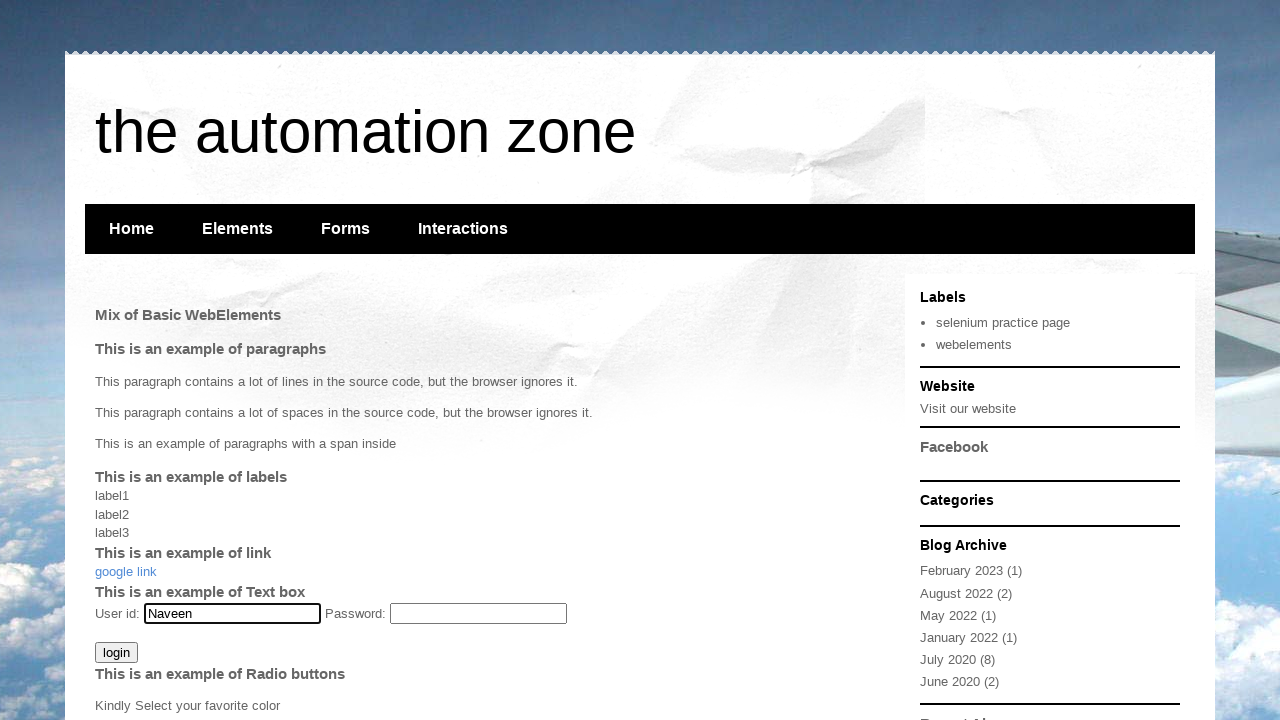

Filled second input field with 'Kumar' on #input2
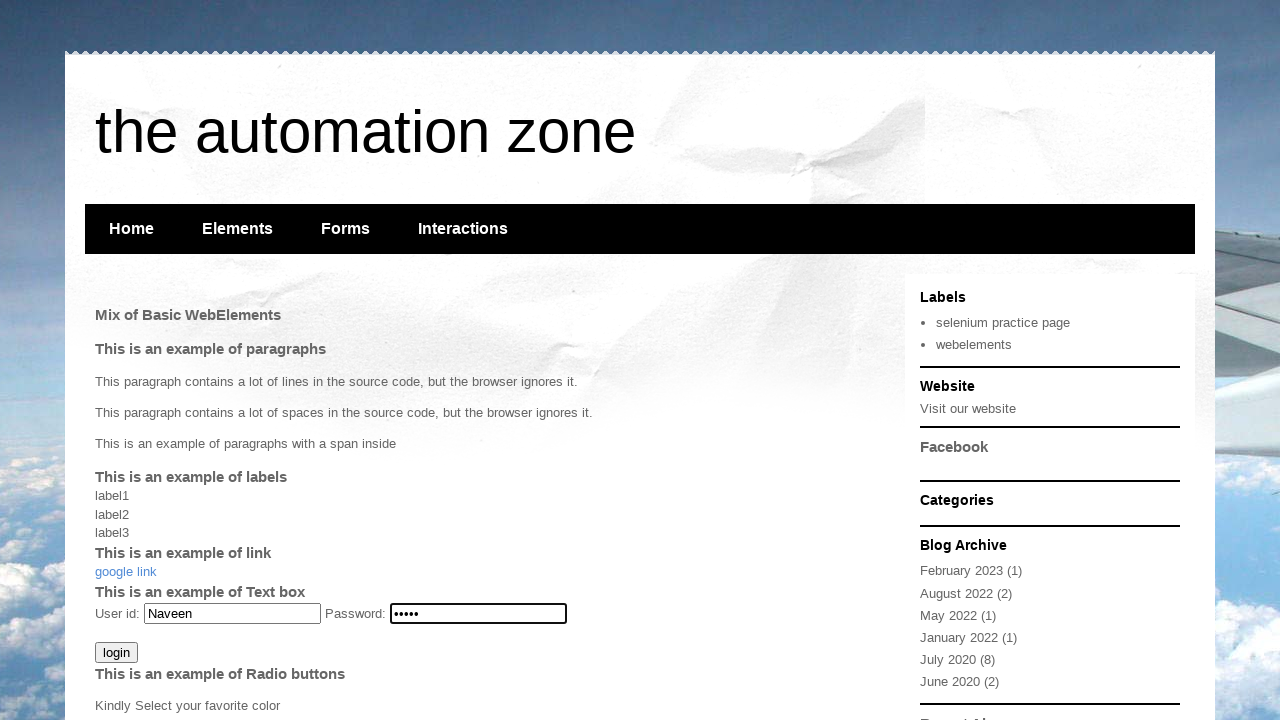

Cleared first input field on #input1
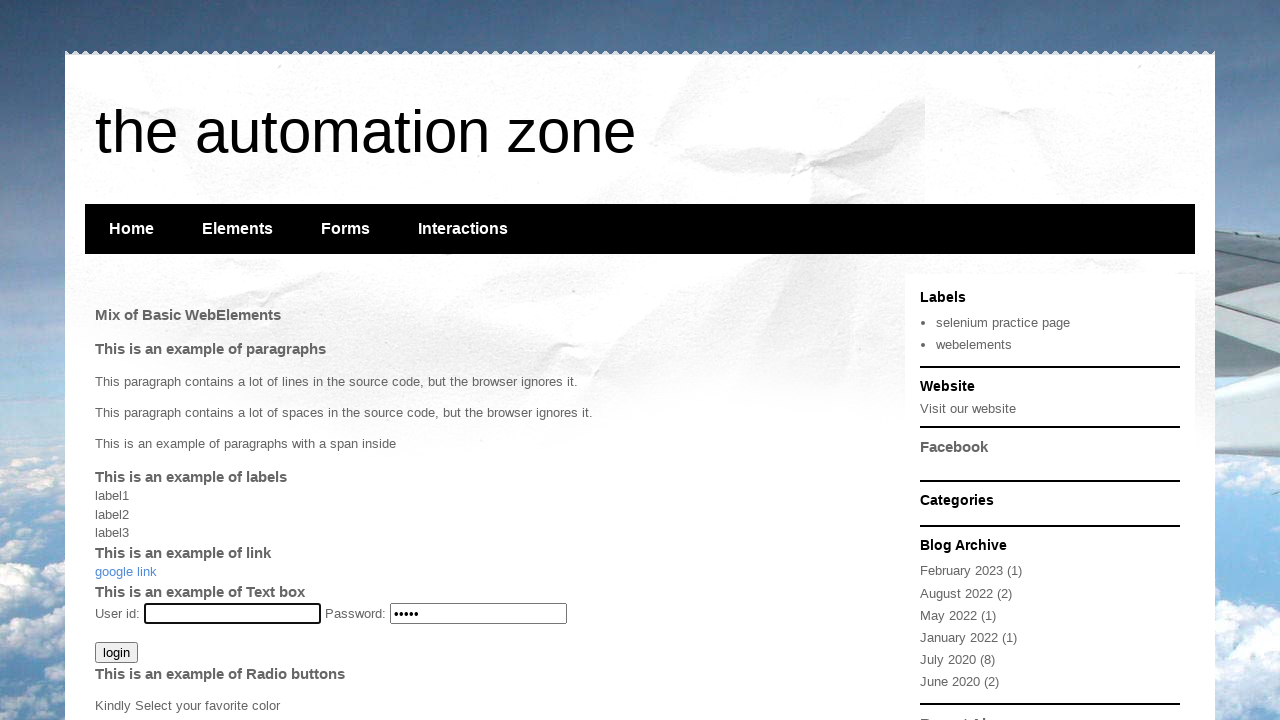

Cleared second input field on #input2
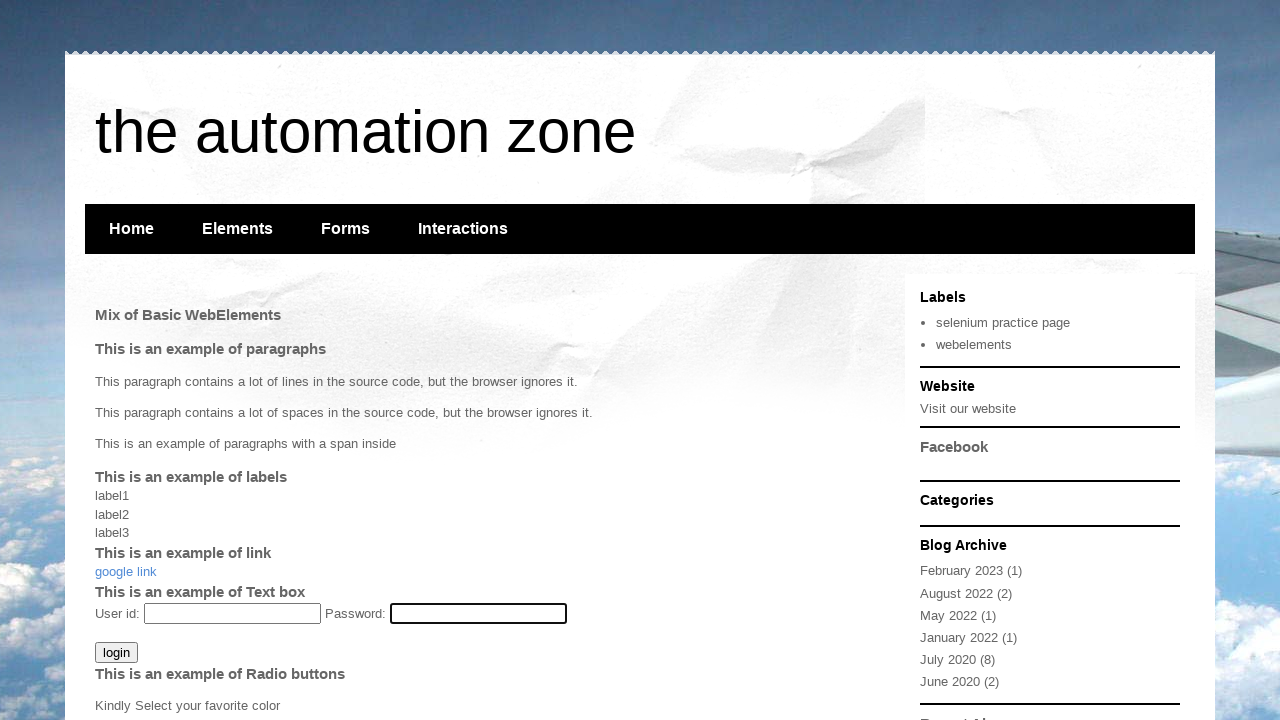

Filled first input field with 'Java' on #input1
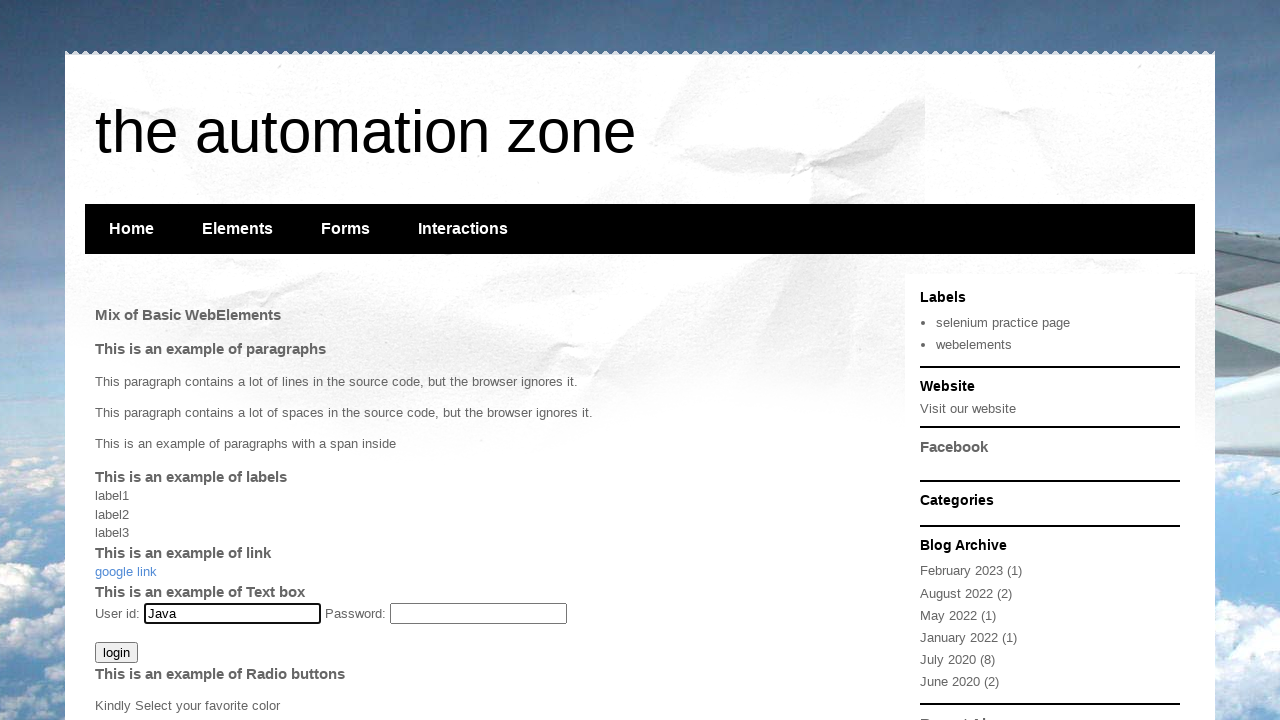

Filled second input field with 'Selenium' on #input2
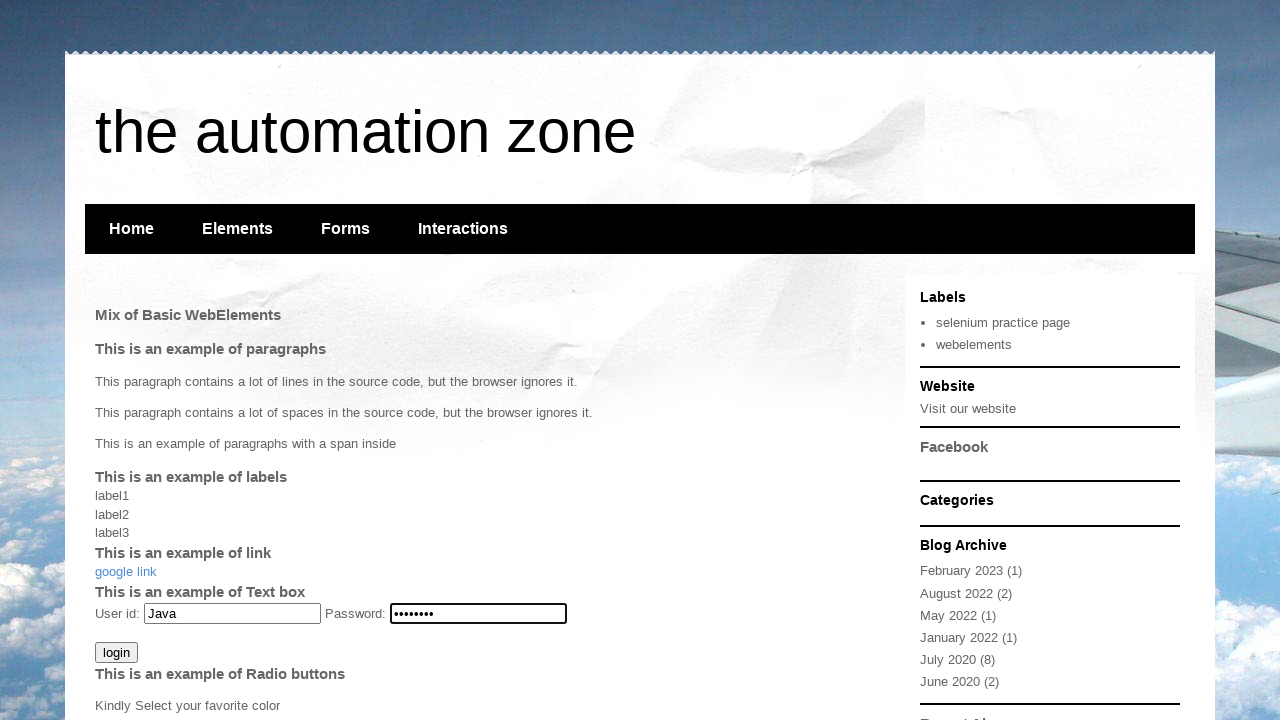

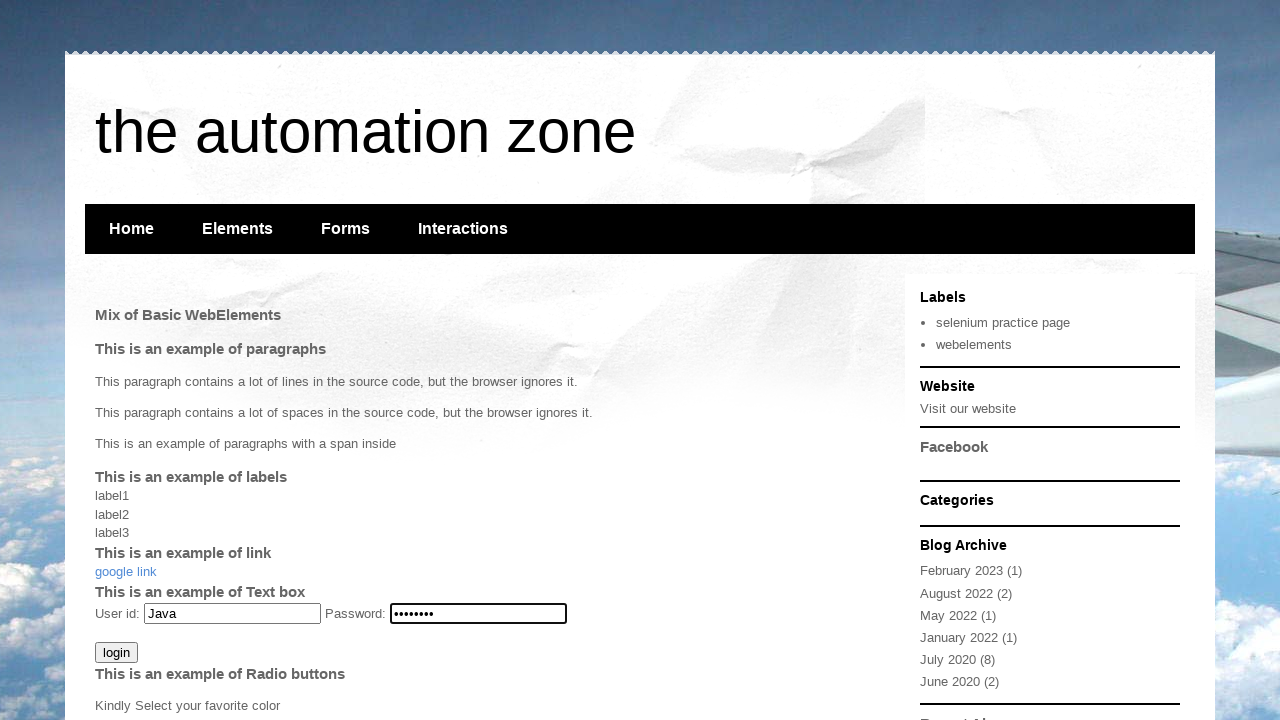